Tests element highlighting functionality by navigating to a page with a large table and applying a visual highlight (red dashed border) to a specific element to verify it can be located.

Starting URL: http://the-internet.herokuapp.com/large

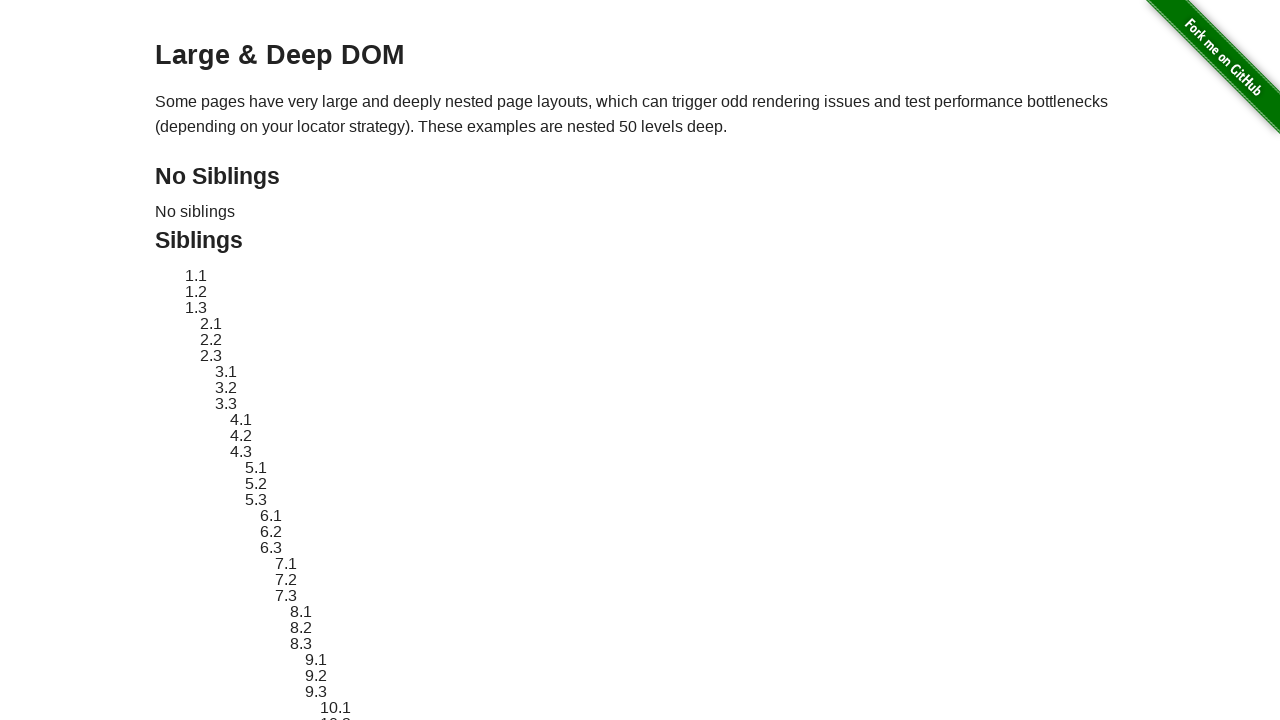

Located target element with ID 'sibling-2.3' in the large table
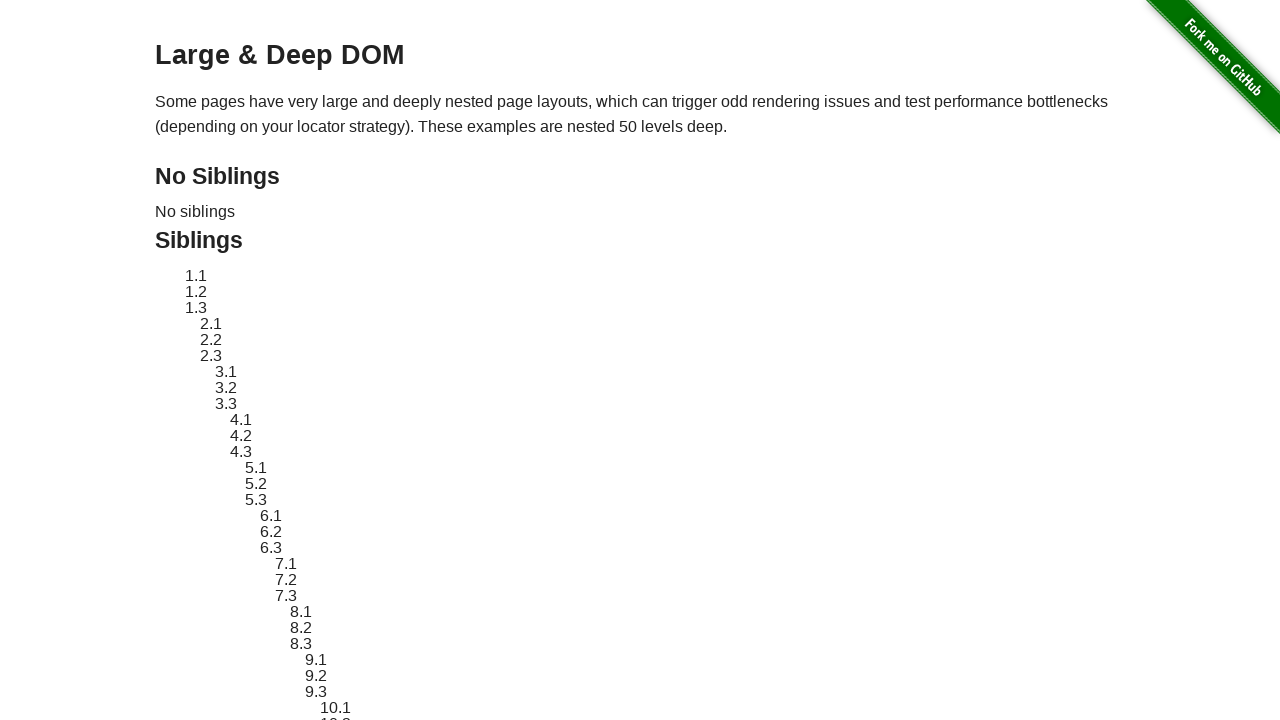

Element became visible
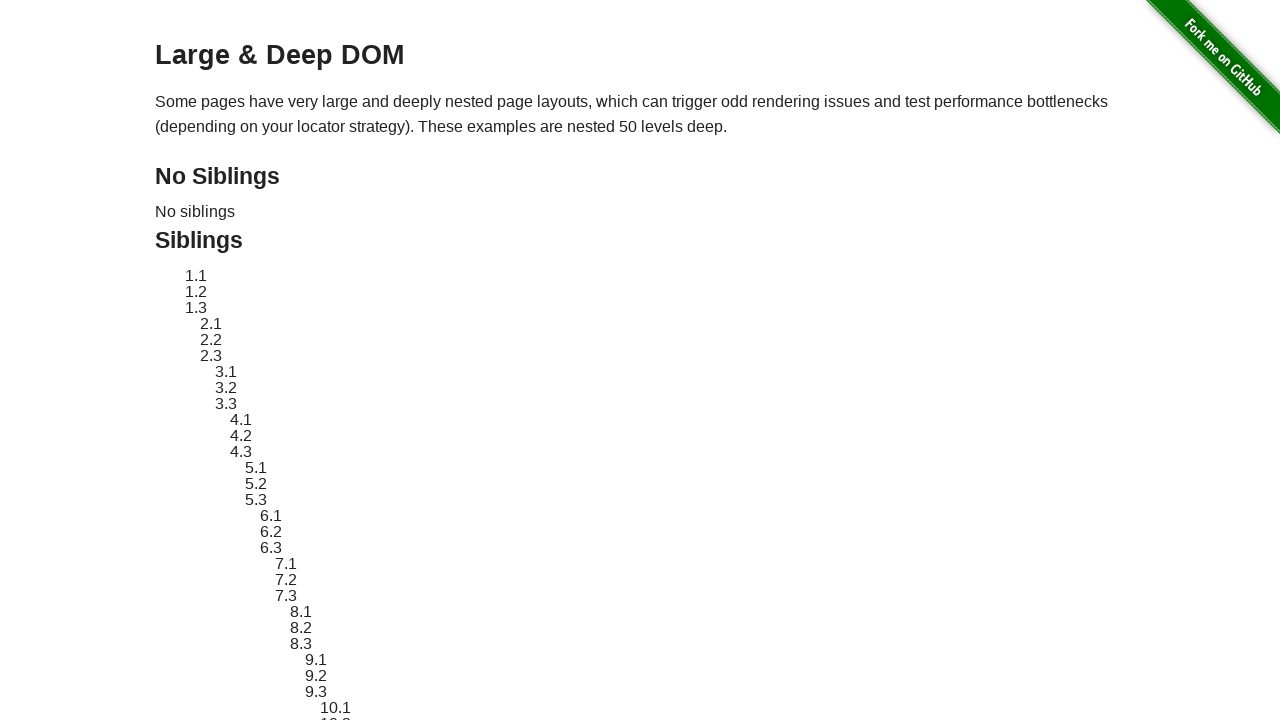

Applied red dashed border highlight to the target element for visual verification
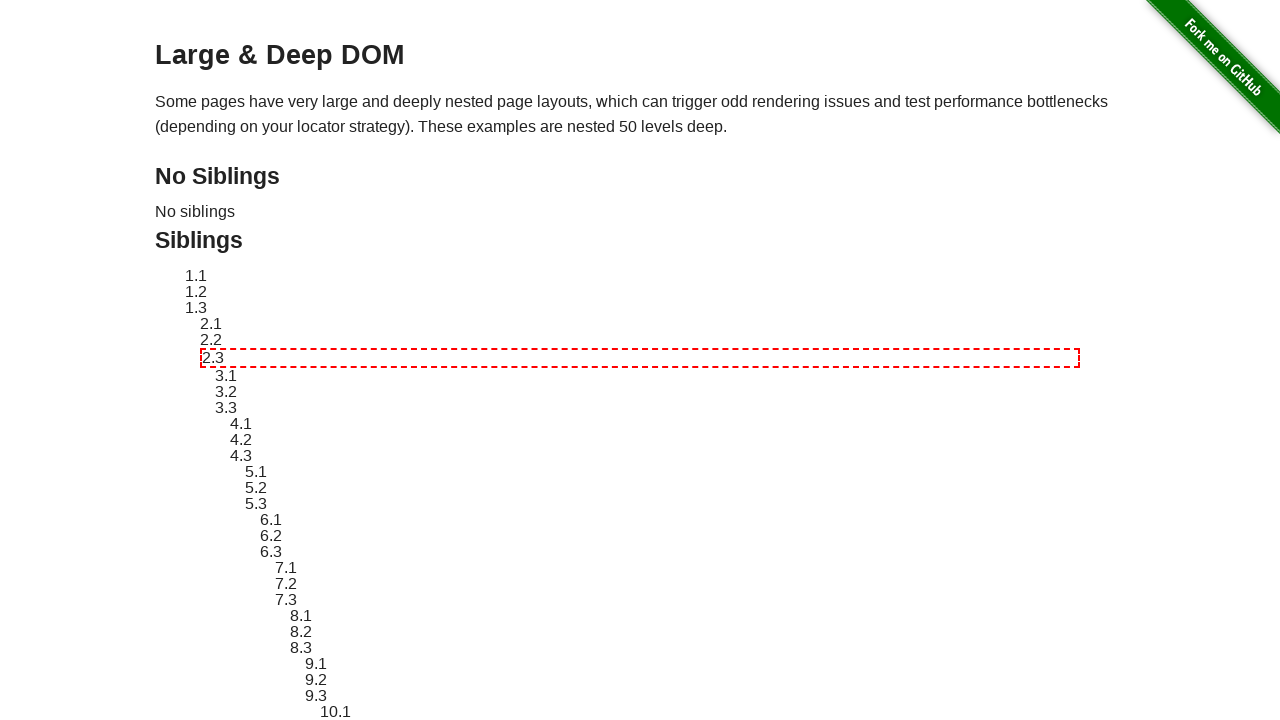

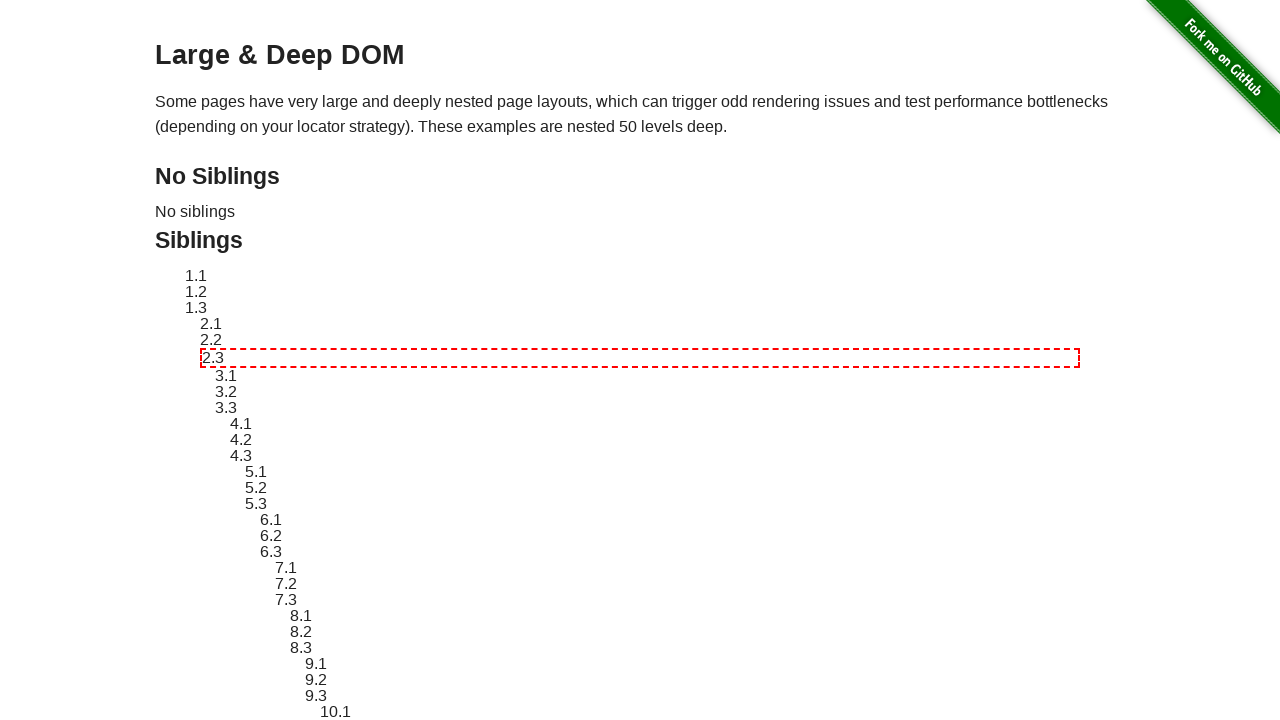